Tests a slow calculator by setting a delay value, performing an addition operation (7 + 8), and verifying the result equals 15.

Starting URL: https://bonigarcia.dev/selenium-webdriver-java/slow-calculator.html

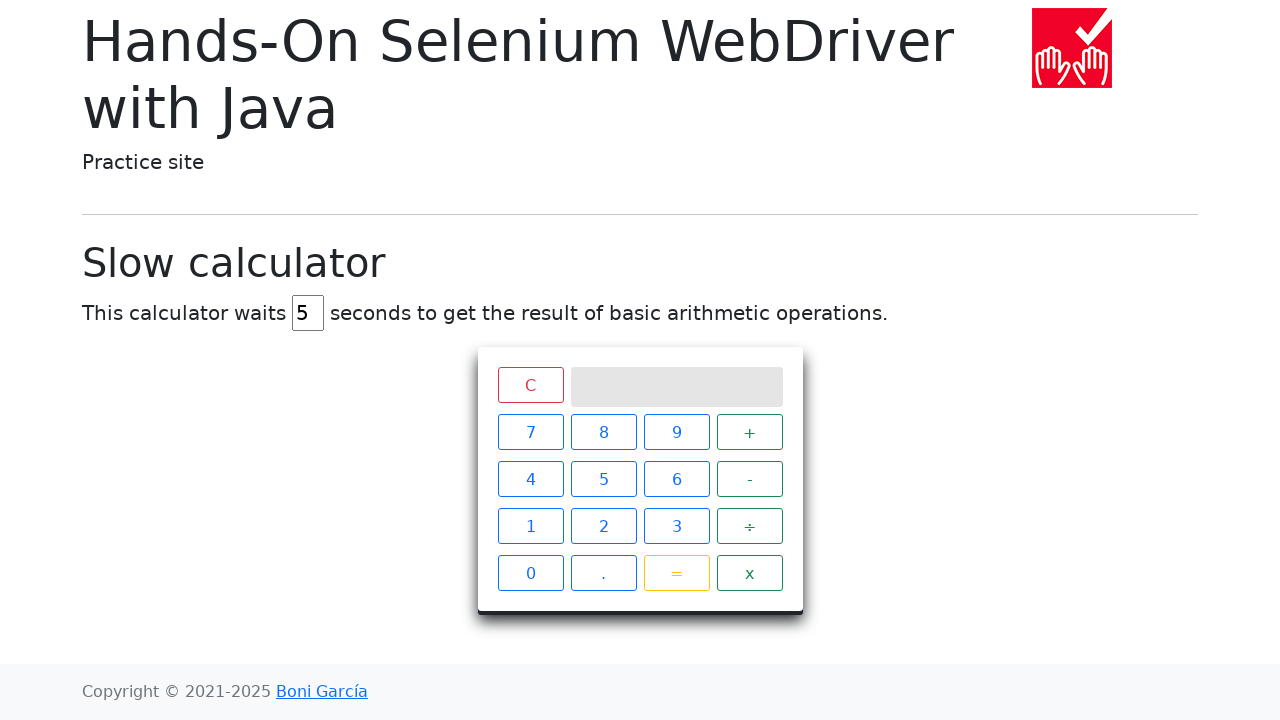

Navigated to slow calculator page
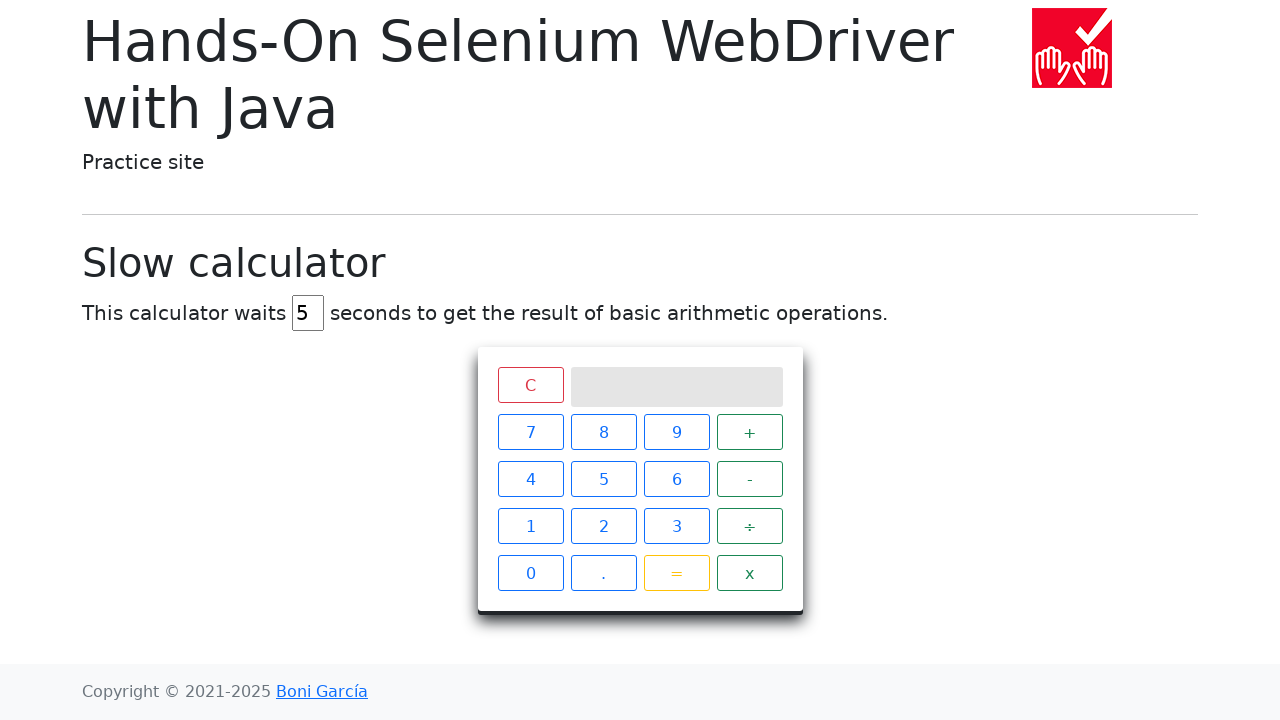

Located delay input field
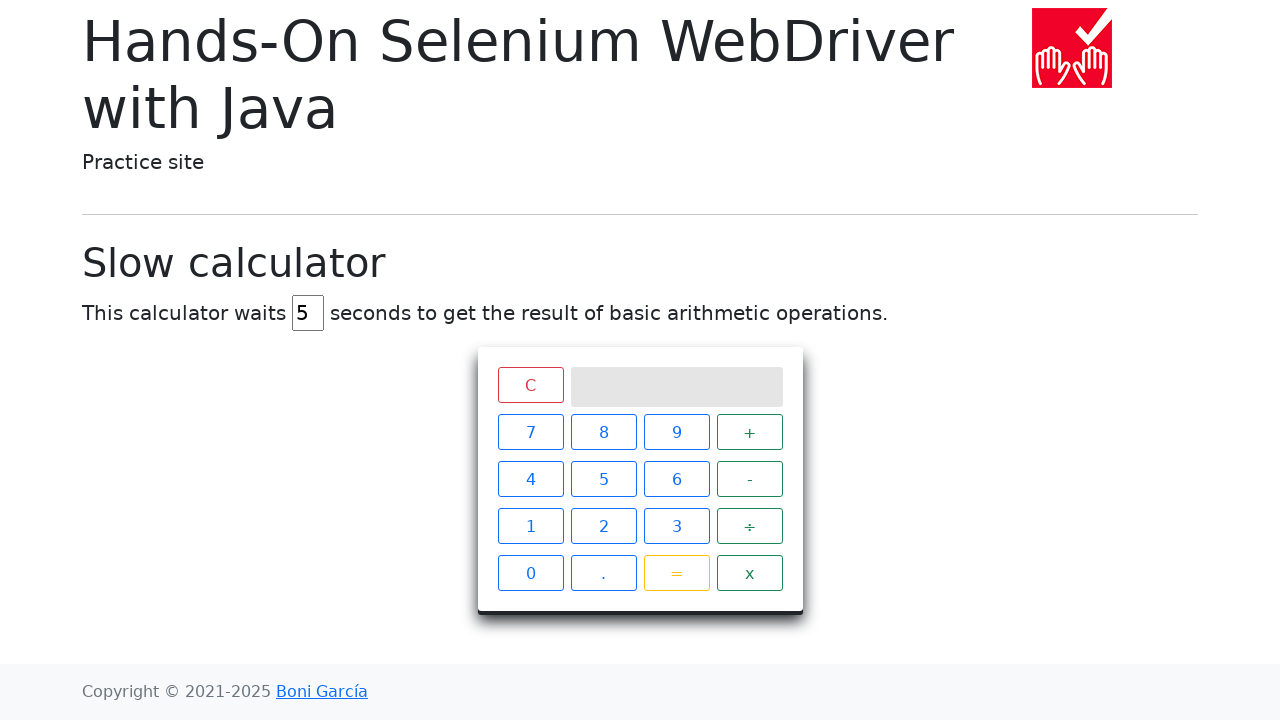

Cleared delay input field on input[id="delay"]
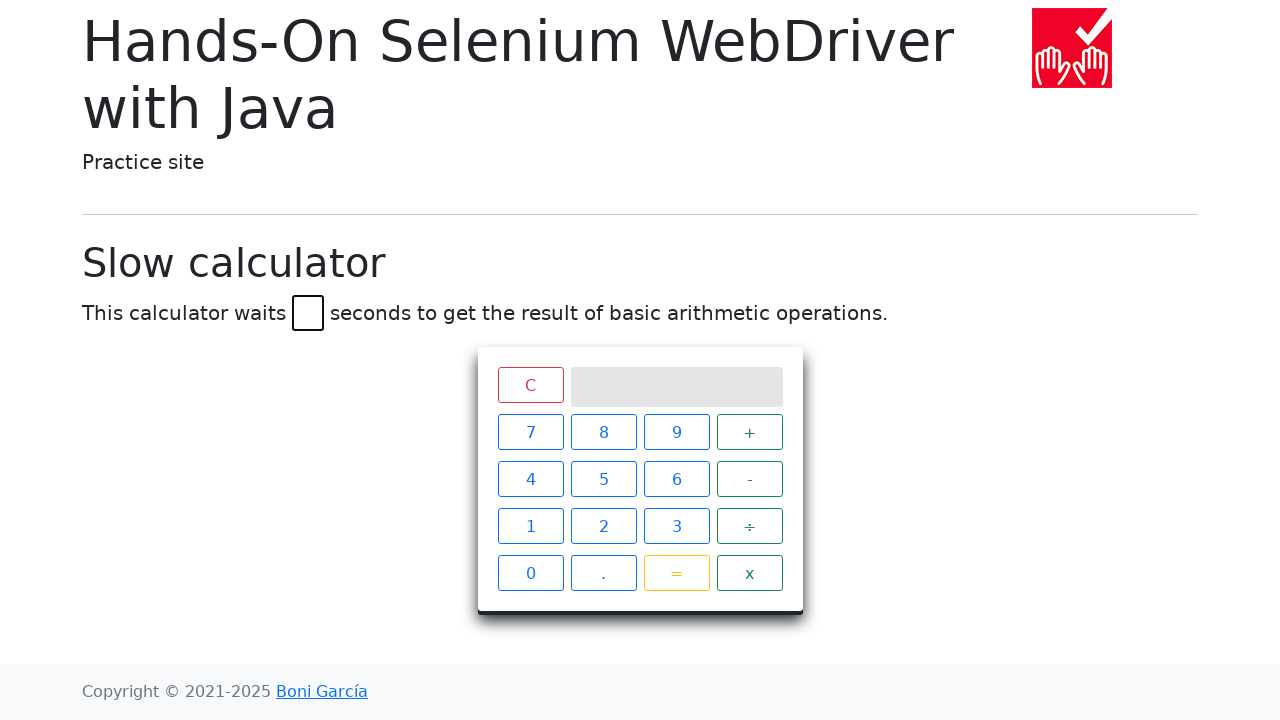

Set delay value to 3 seconds on input[id="delay"]
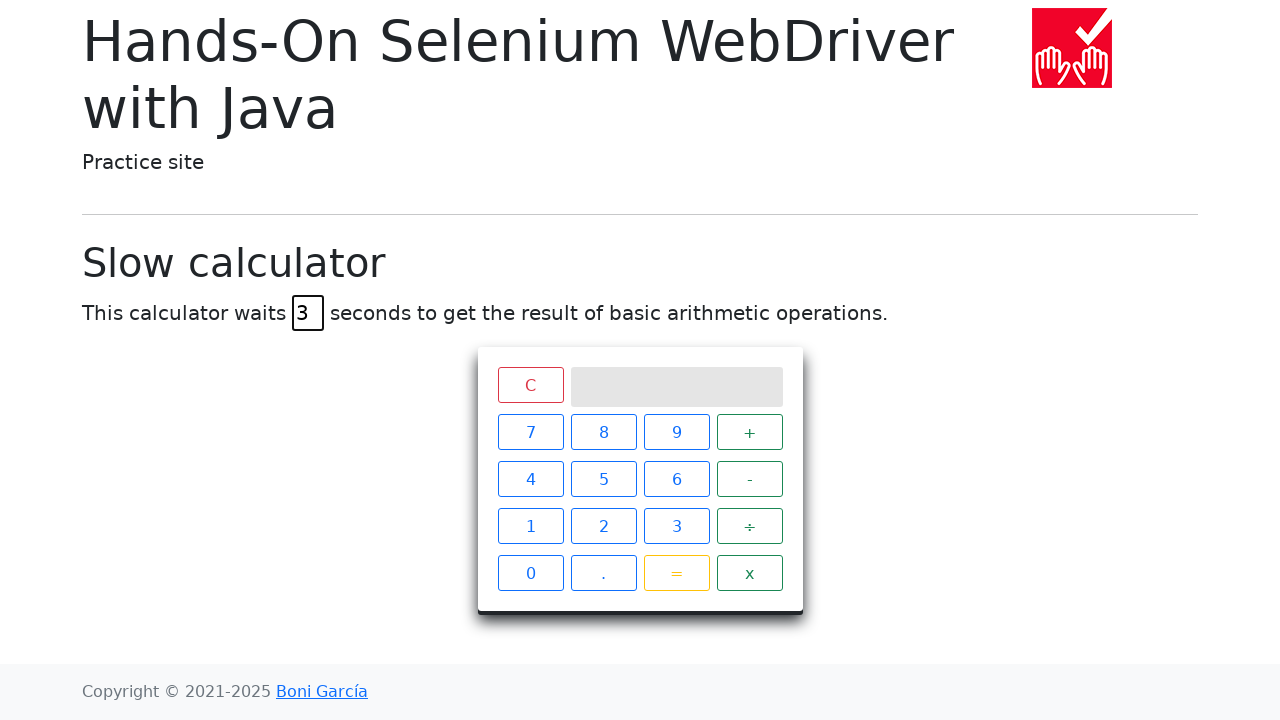

Clicked number 7 at (530, 432) on xpath=//span[contains(text(),"7")]
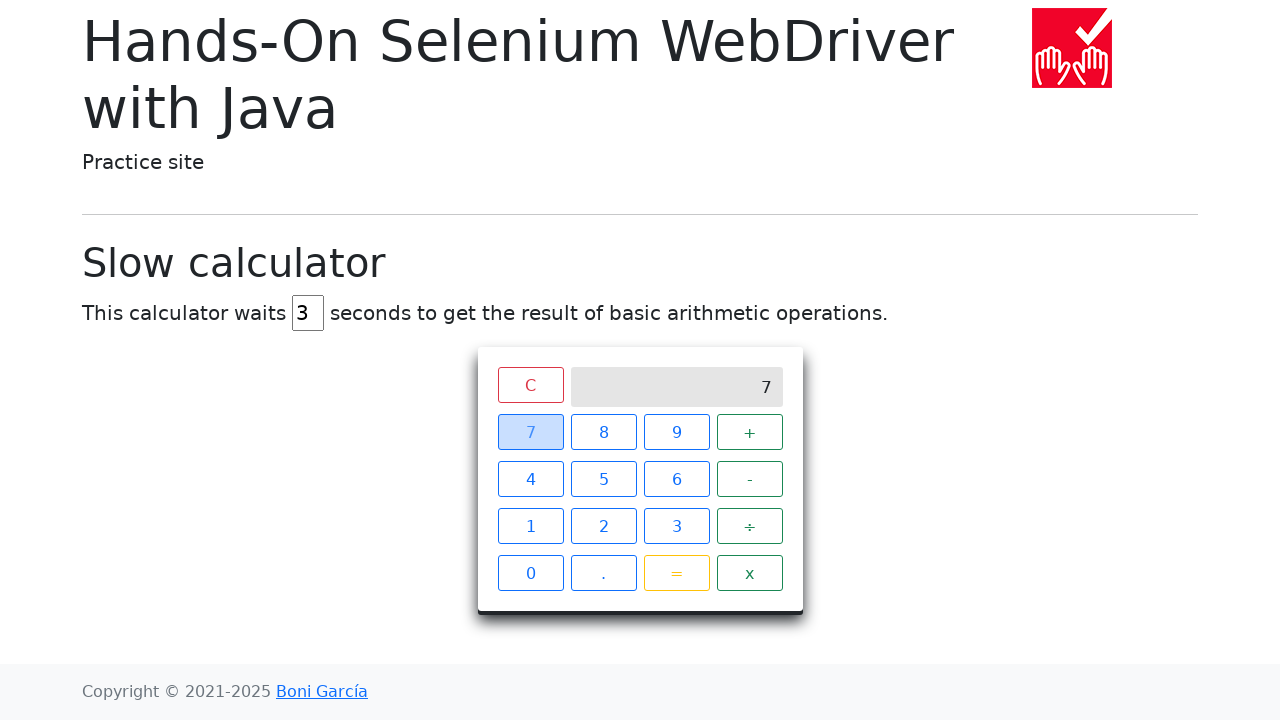

Clicked plus operator at (750, 432) on xpath=//span[contains(text(),"+")]
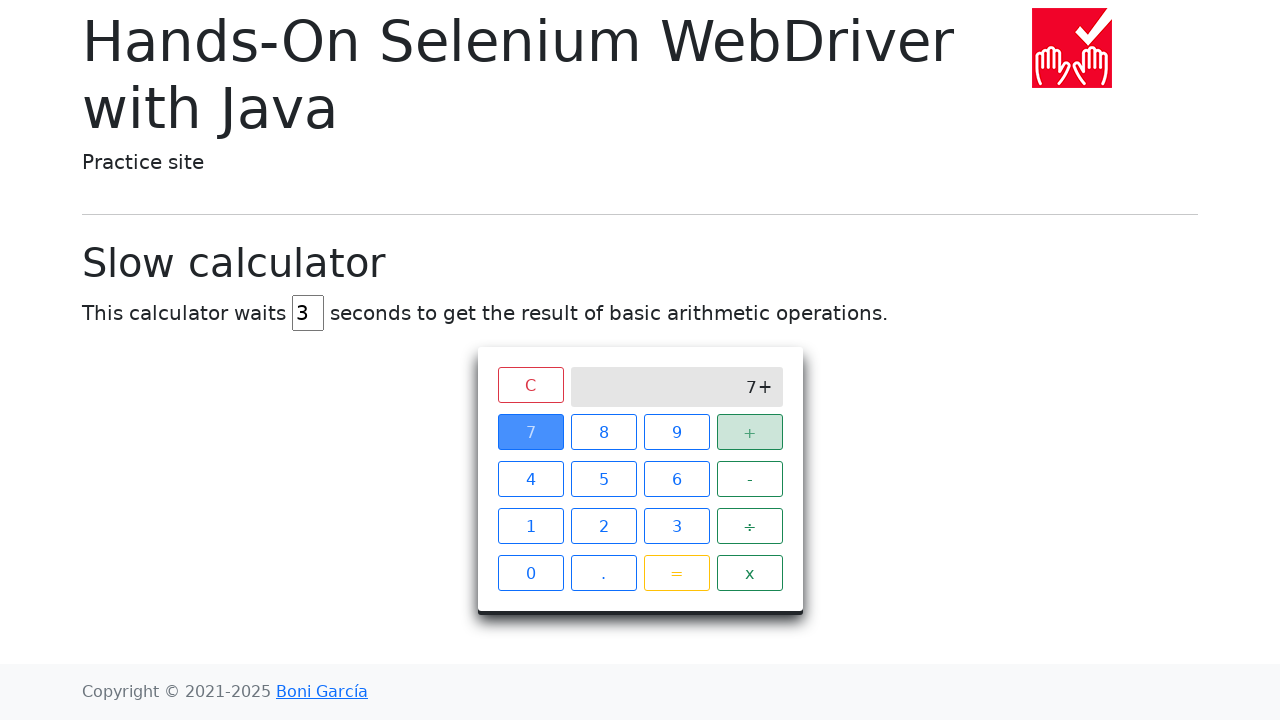

Clicked number 8 at (604, 432) on xpath=//span[contains(text(),"8")]
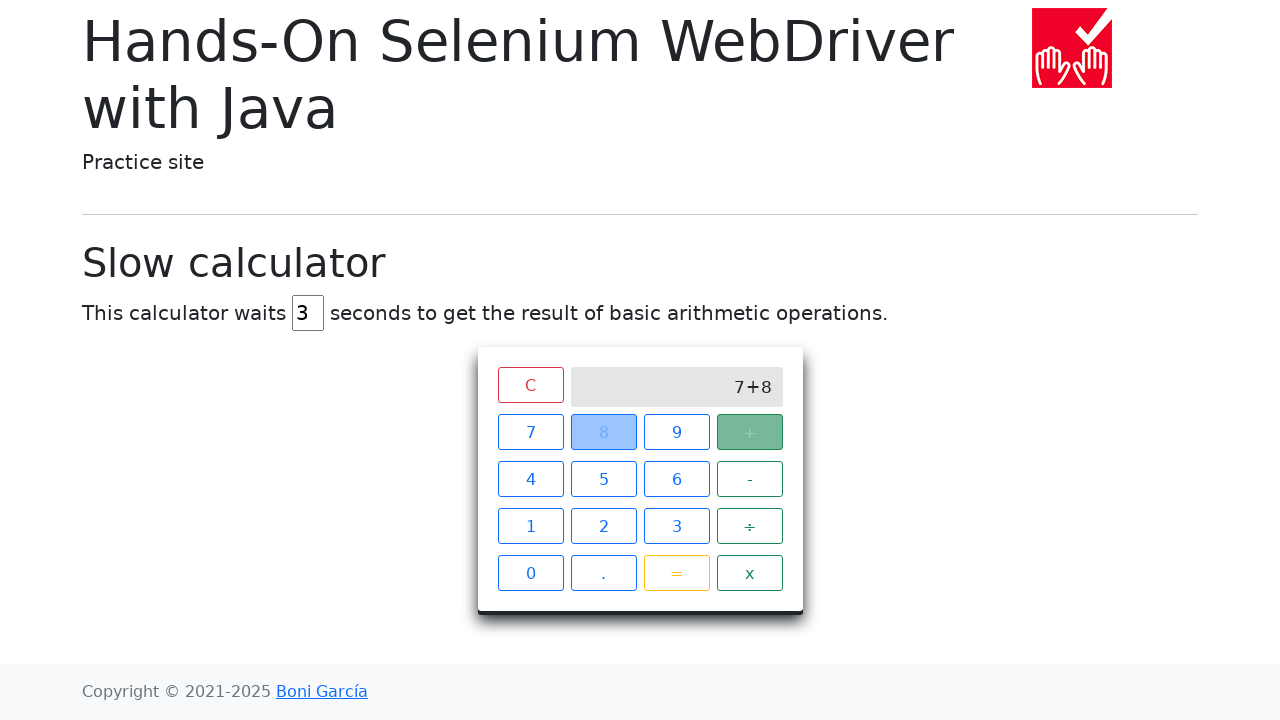

Clicked equals button to perform calculation at (676, 573) on xpath=//span[contains(text(),"=")]
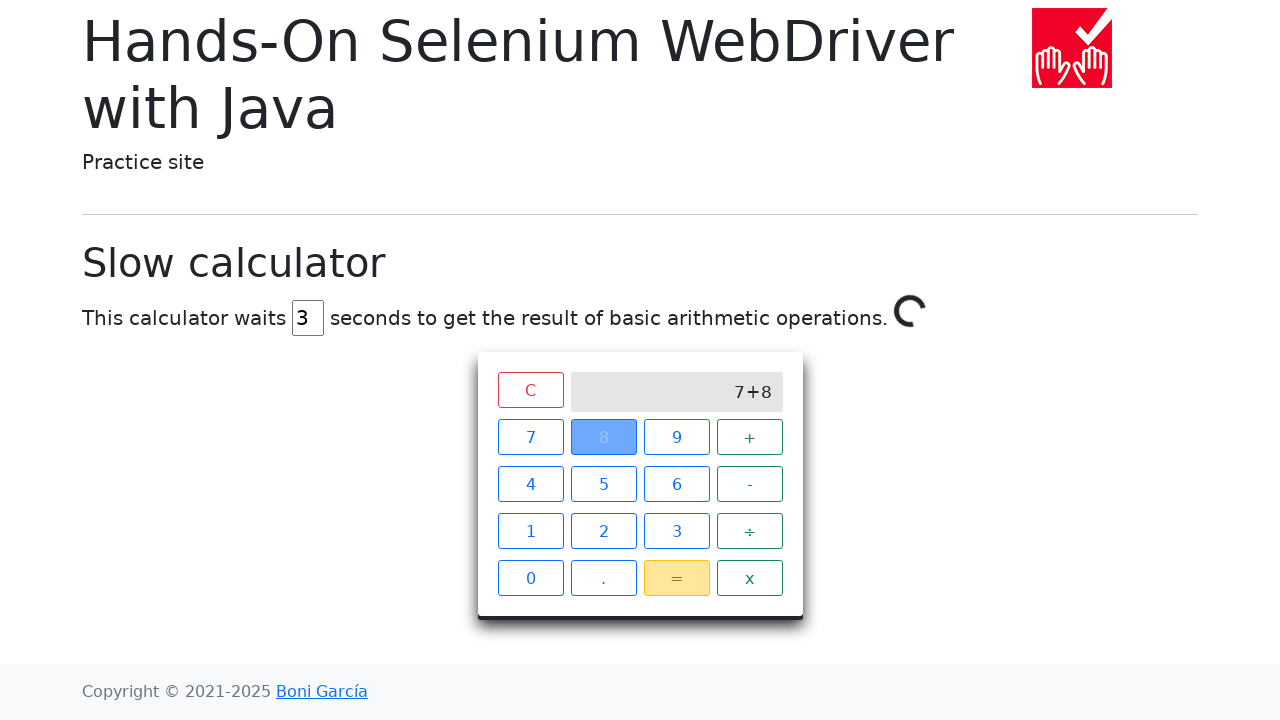

Verified result equals 15 after calculation
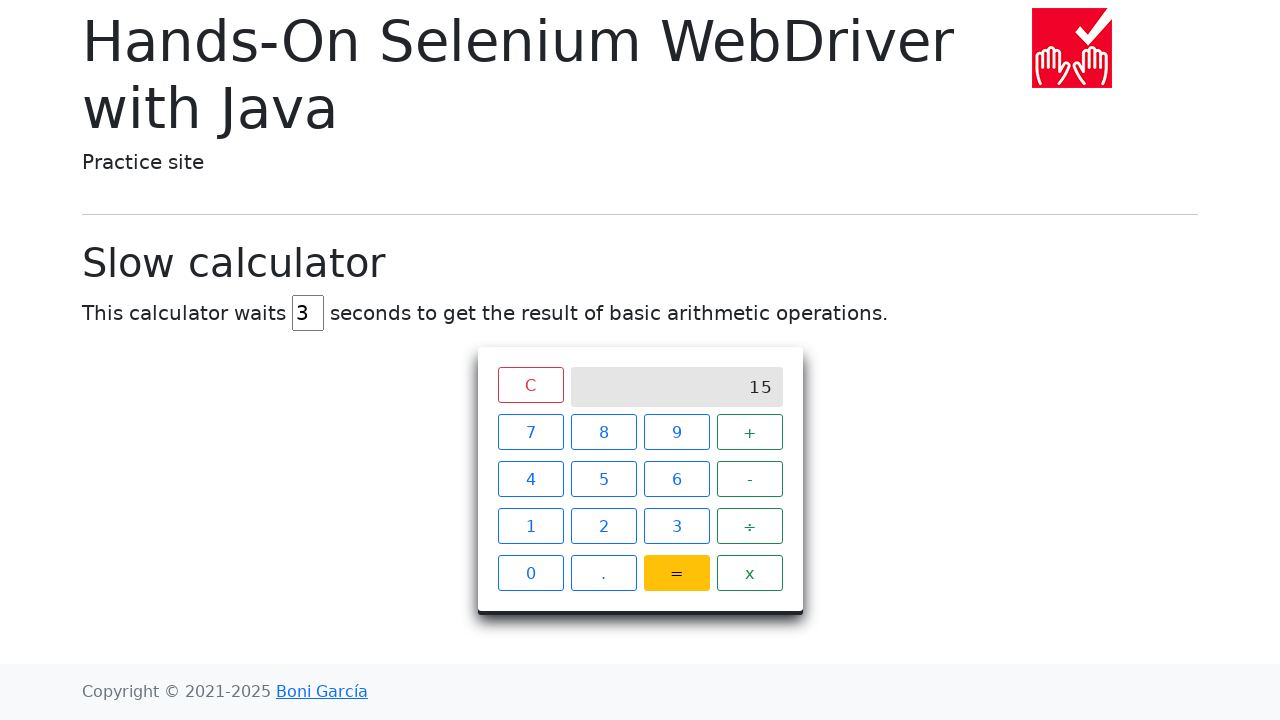

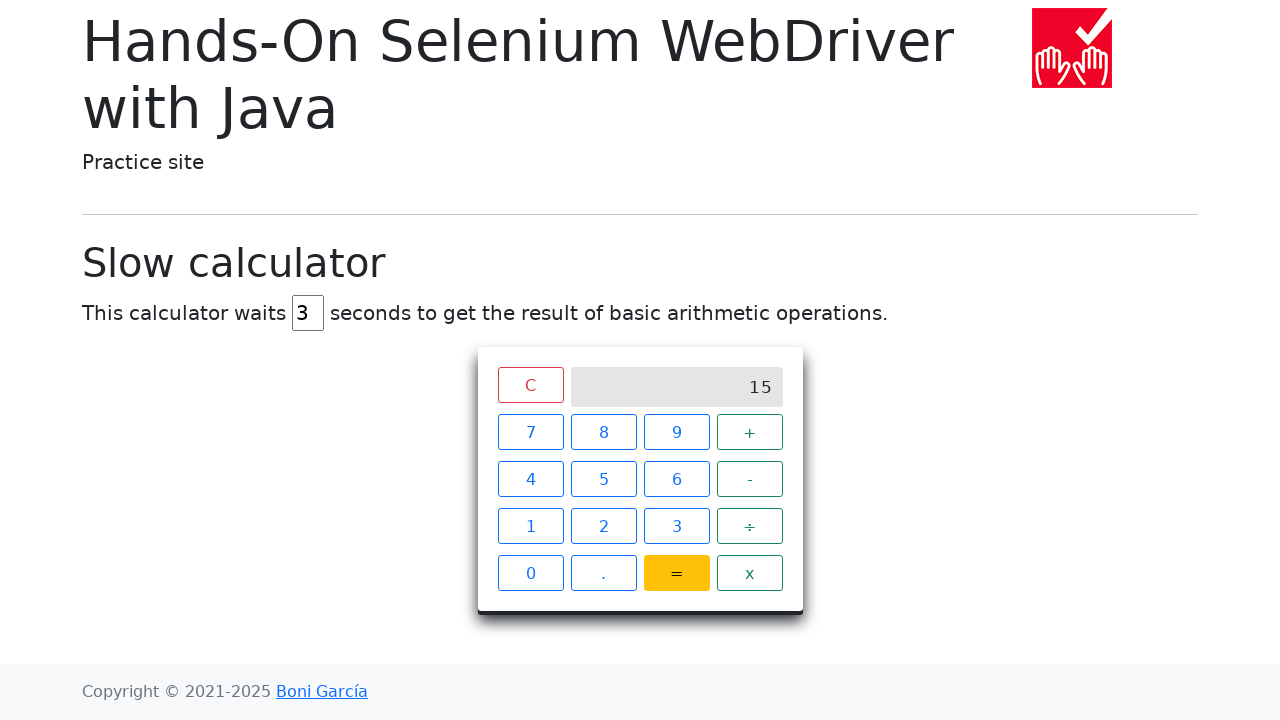